Tests confirm alert functionality by clicking a button to trigger a confirmation dialog and dismissing it with Cancel

Starting URL: https://training-support.net/webelements/alerts

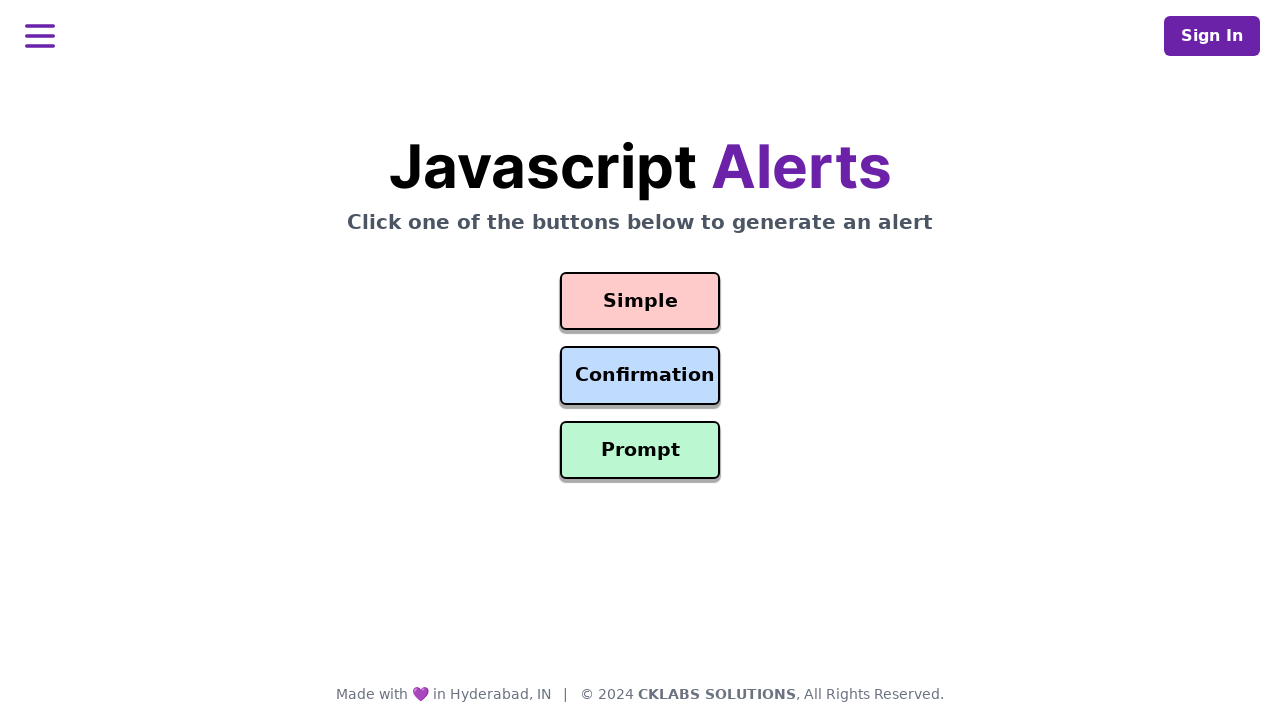

Set up dialog handler to dismiss confirm alerts
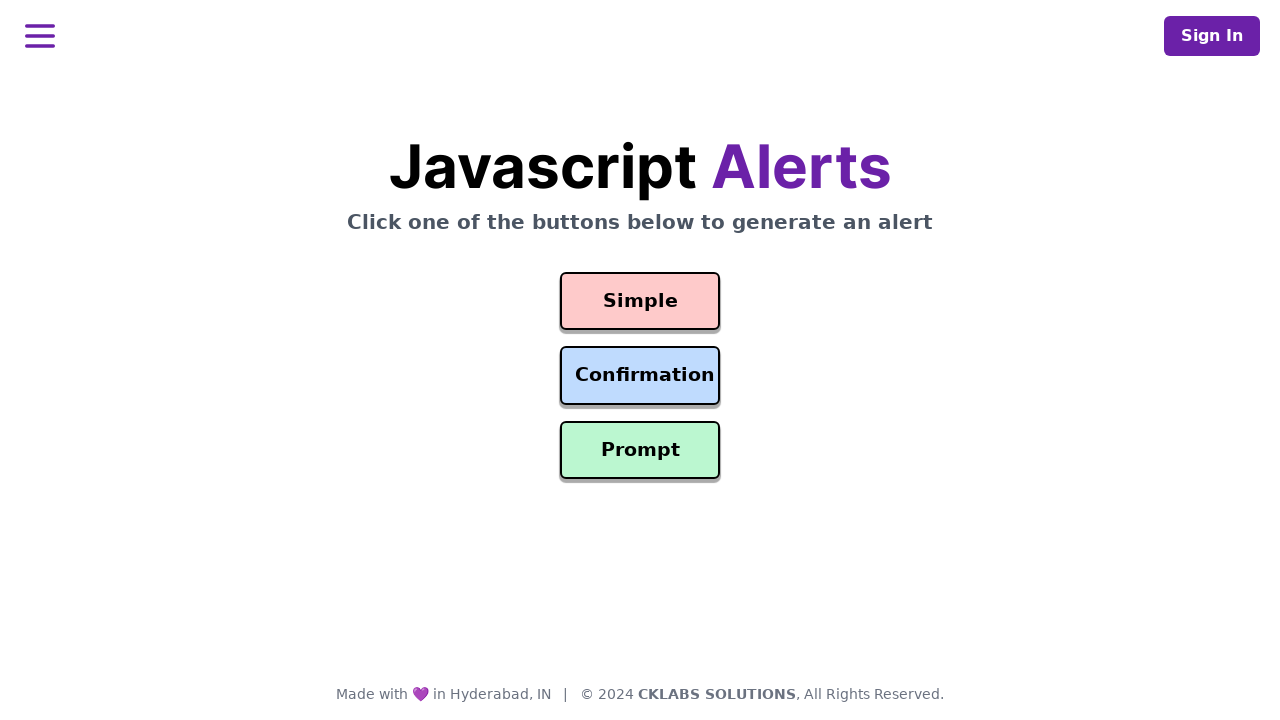

Clicked the Confirm Alert button to trigger confirmation dialog at (640, 376) on #confirmation
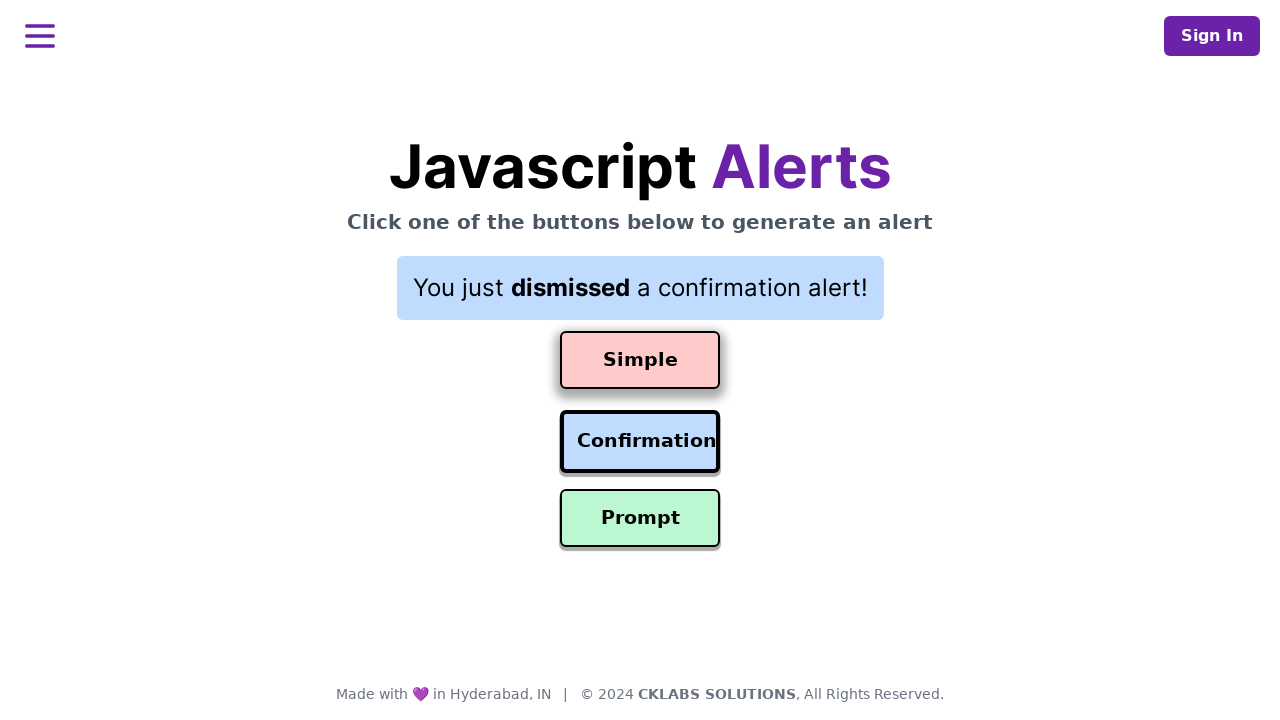

Waited for dialog to be dismissed with Cancel
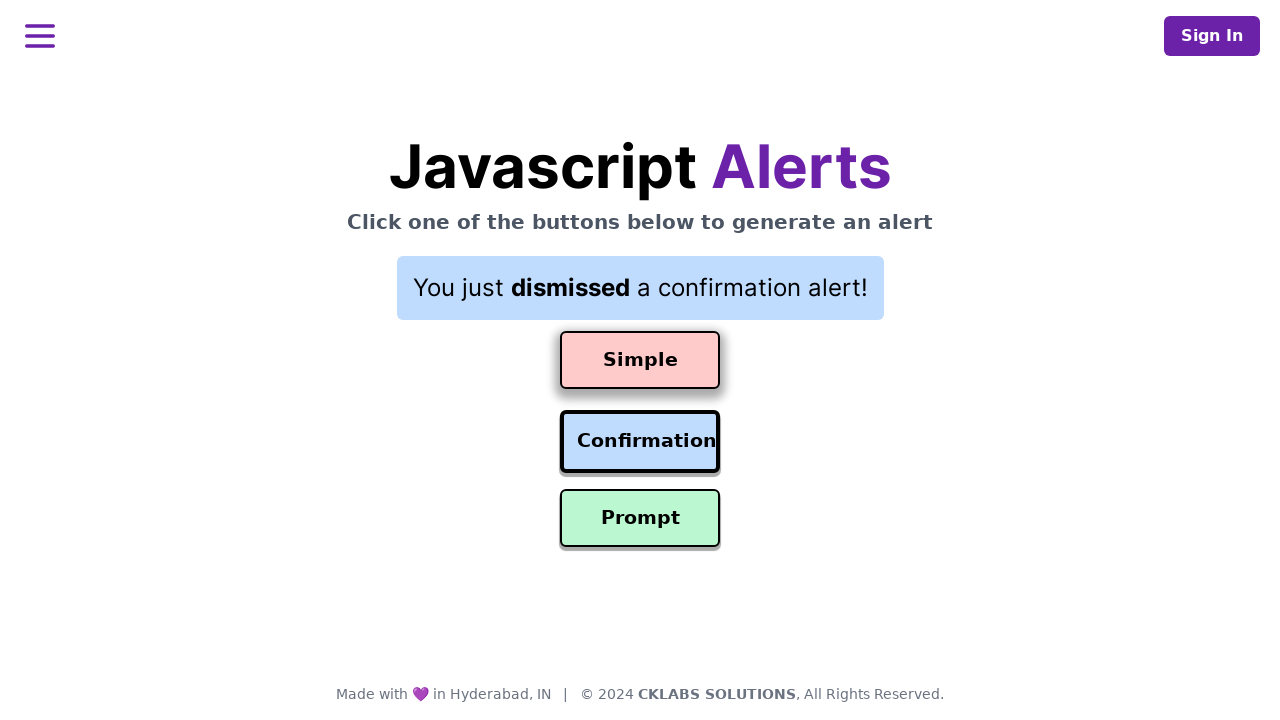

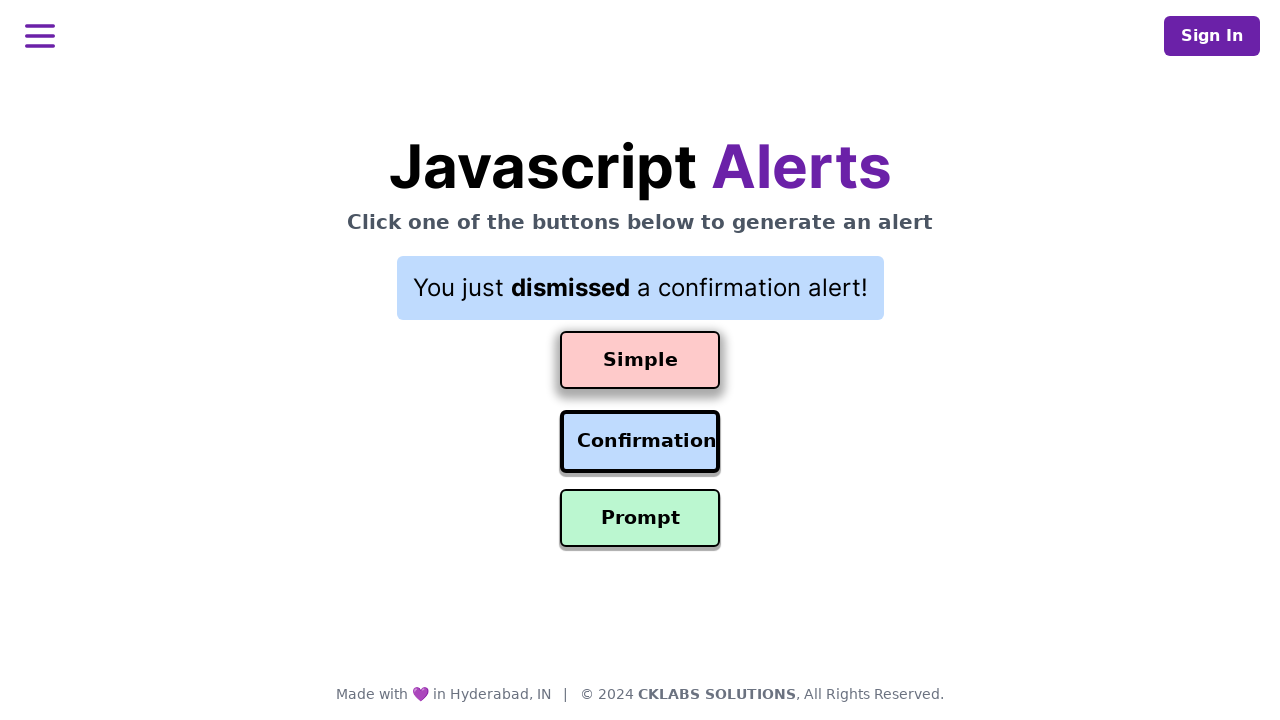